Navigates to the example.com homepage and verifies the page loads successfully

Starting URL: https://example.com/

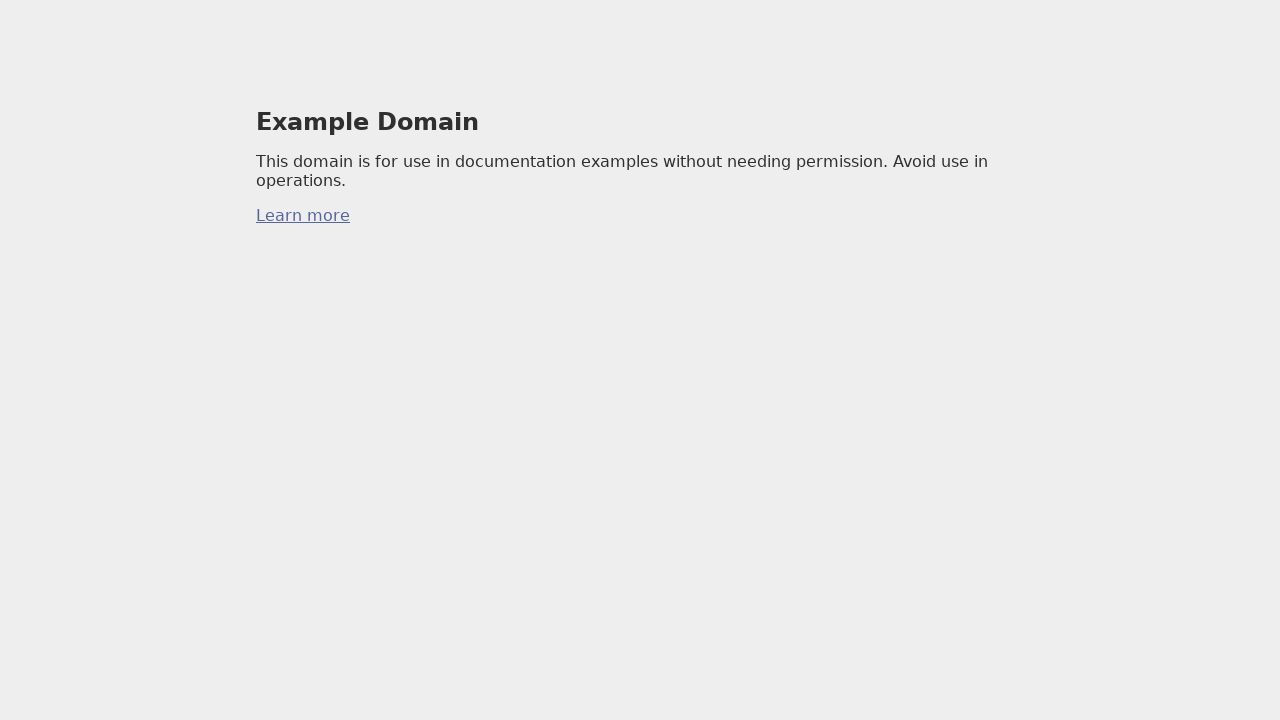

Waited for page to reach networkidle state
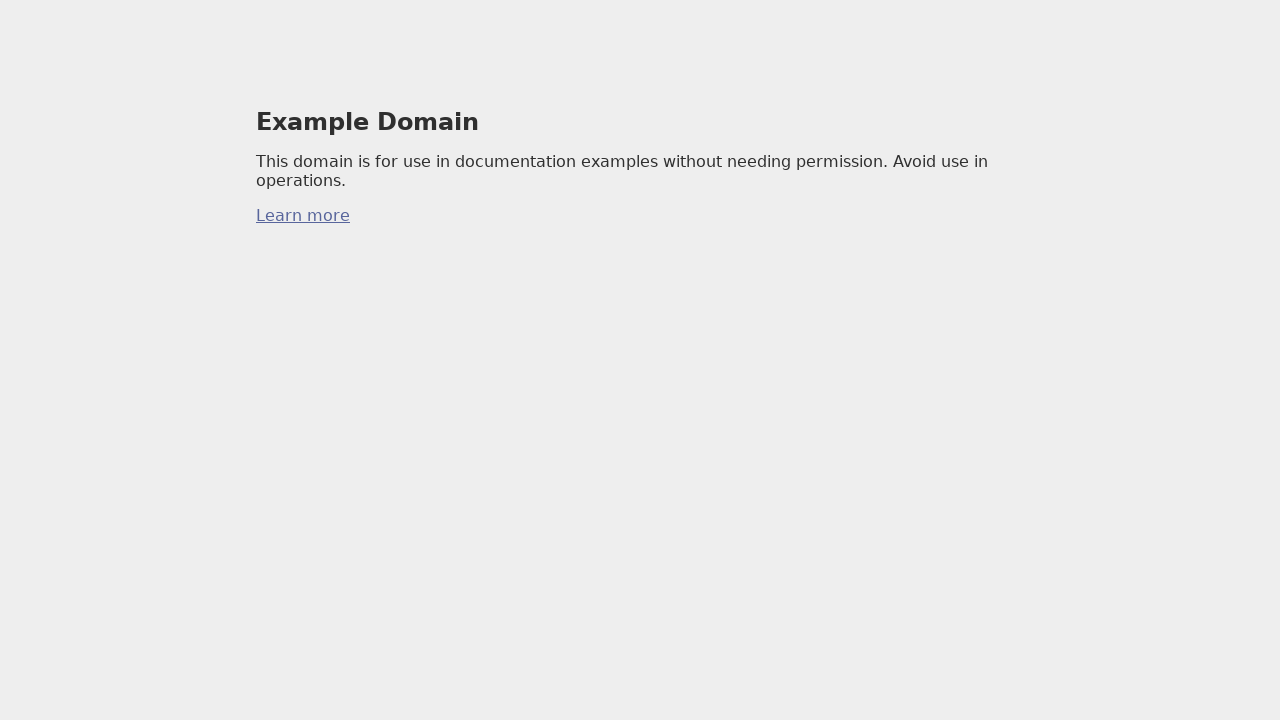

Captured screenshot to verify example.com homepage loaded successfully
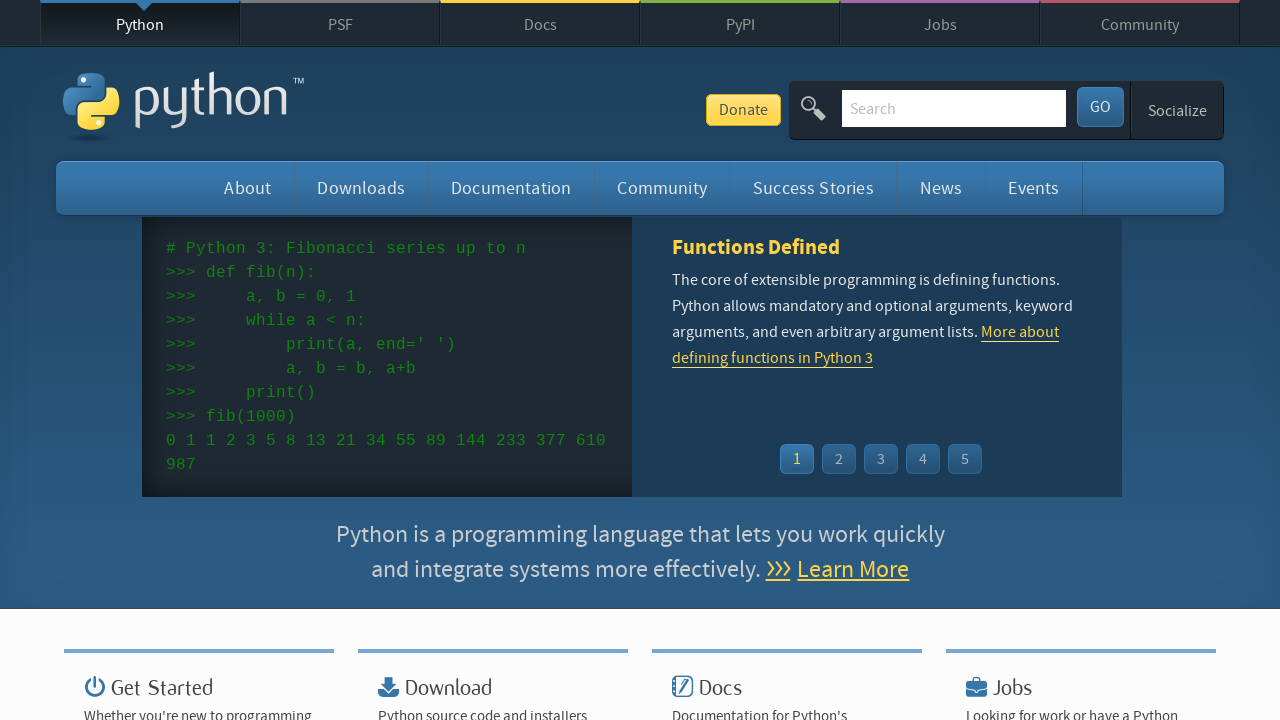

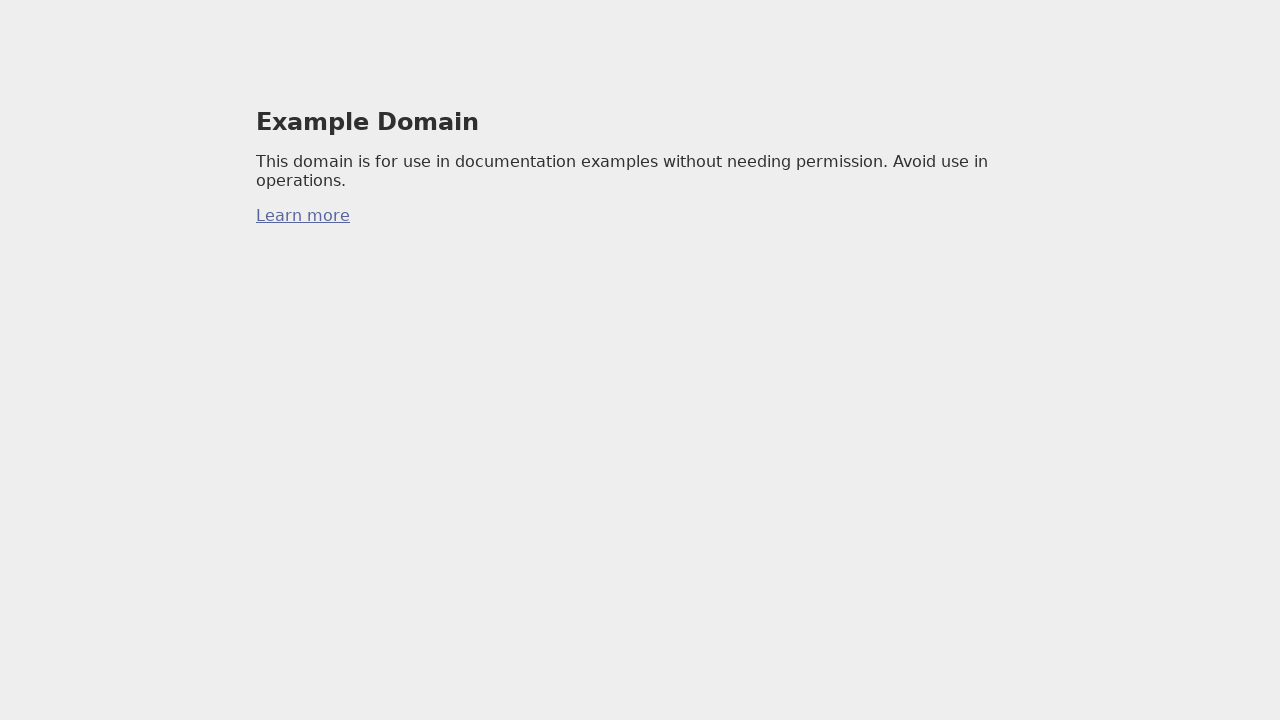